Tests context menu and double-click interactions by right-clicking on one dropdown element and double-clicking on another to reveal their respective context menus

Starting URL: https://bonigarcia.dev/selenium-webdriver-java/dropdown-menu.html

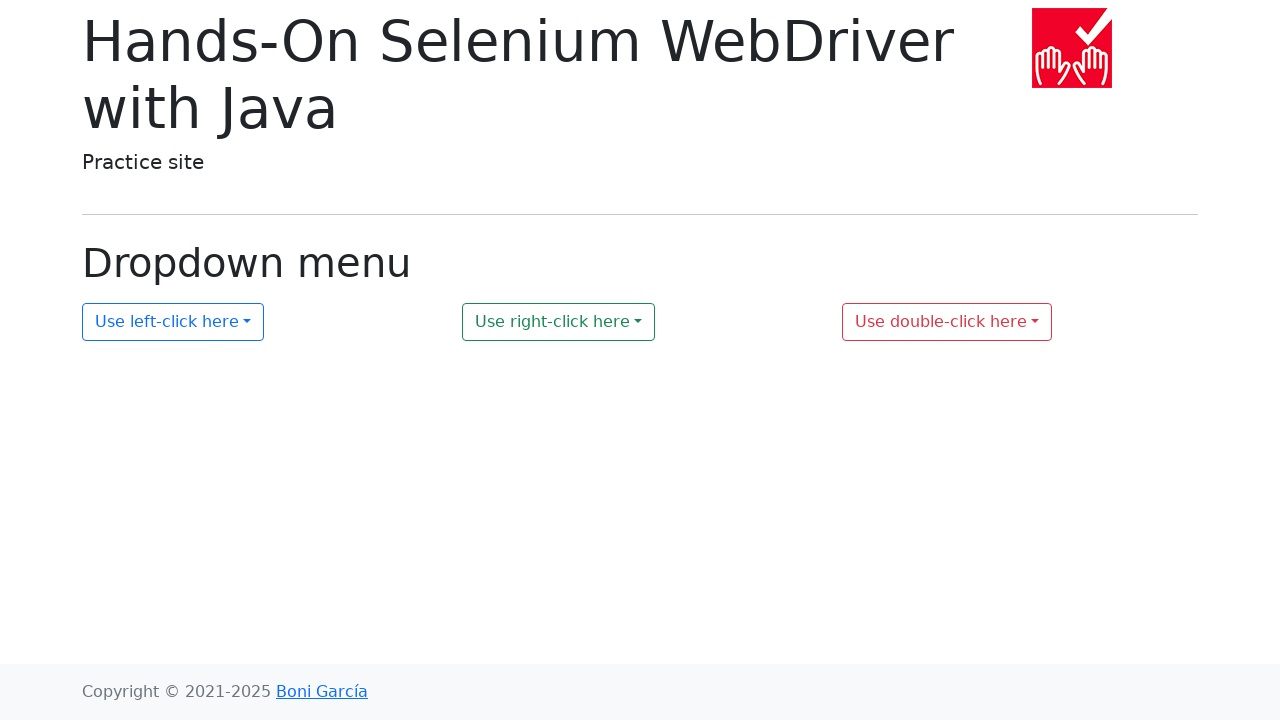

Right-clicked on second dropdown to open context menu at (559, 322) on #my-dropdown-2
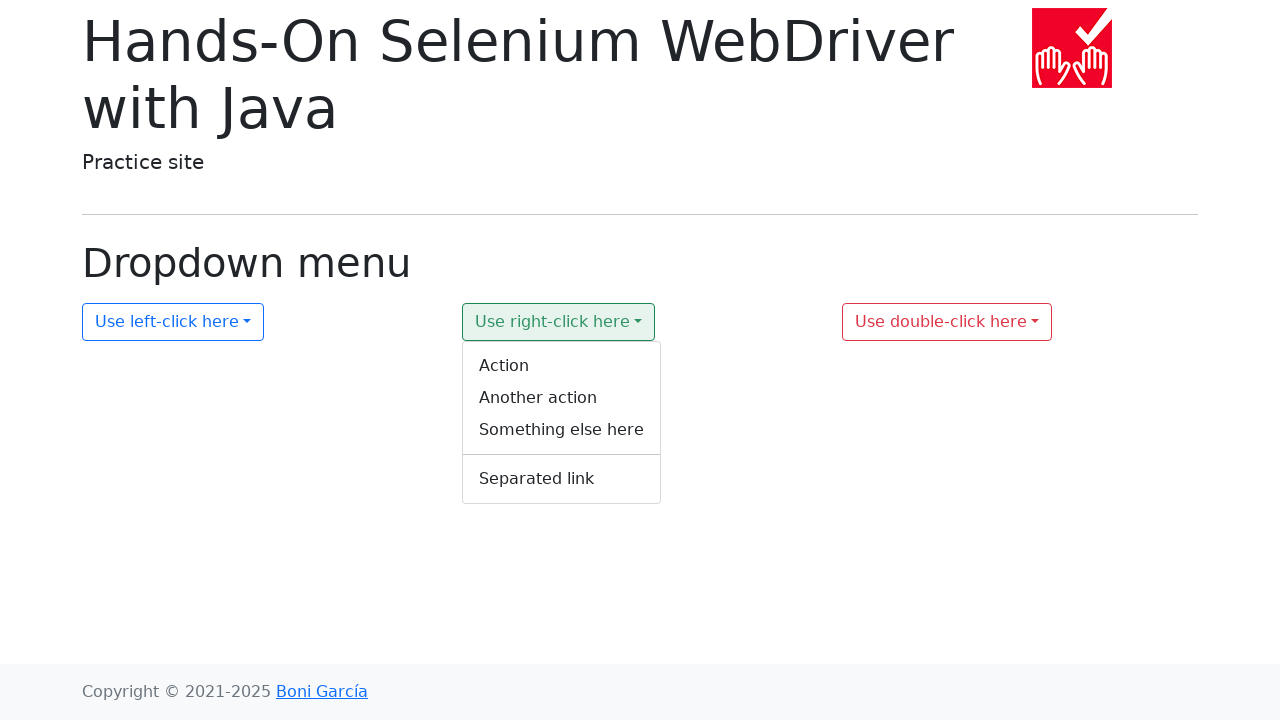

Verified context menu 2 is visible
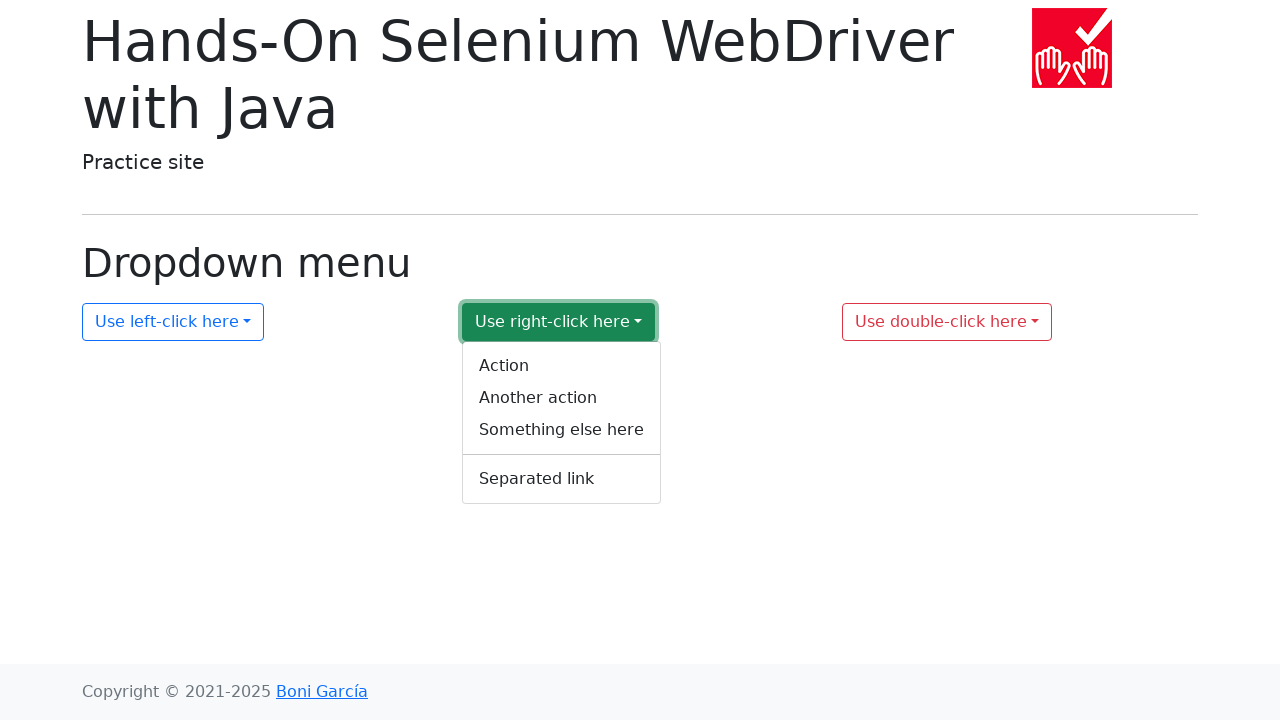

Double-clicked on third dropdown to open context menu at (947, 322) on #my-dropdown-3
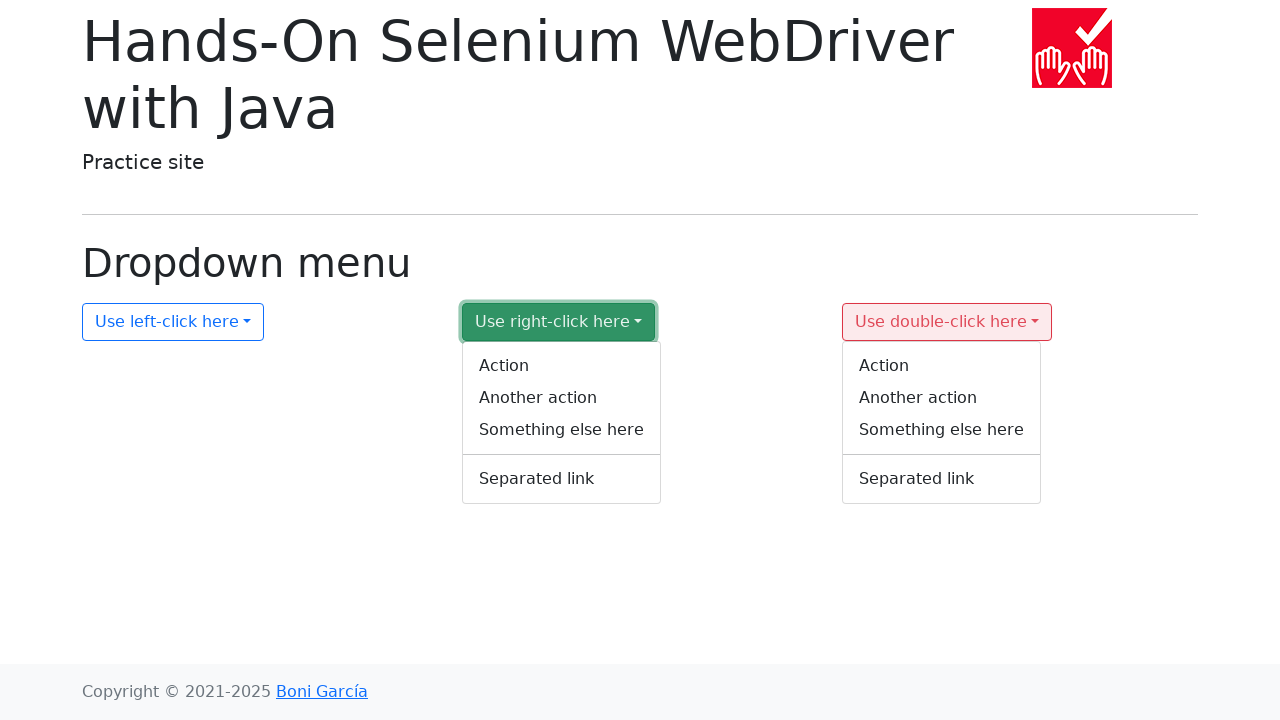

Verified context menu 3 is visible
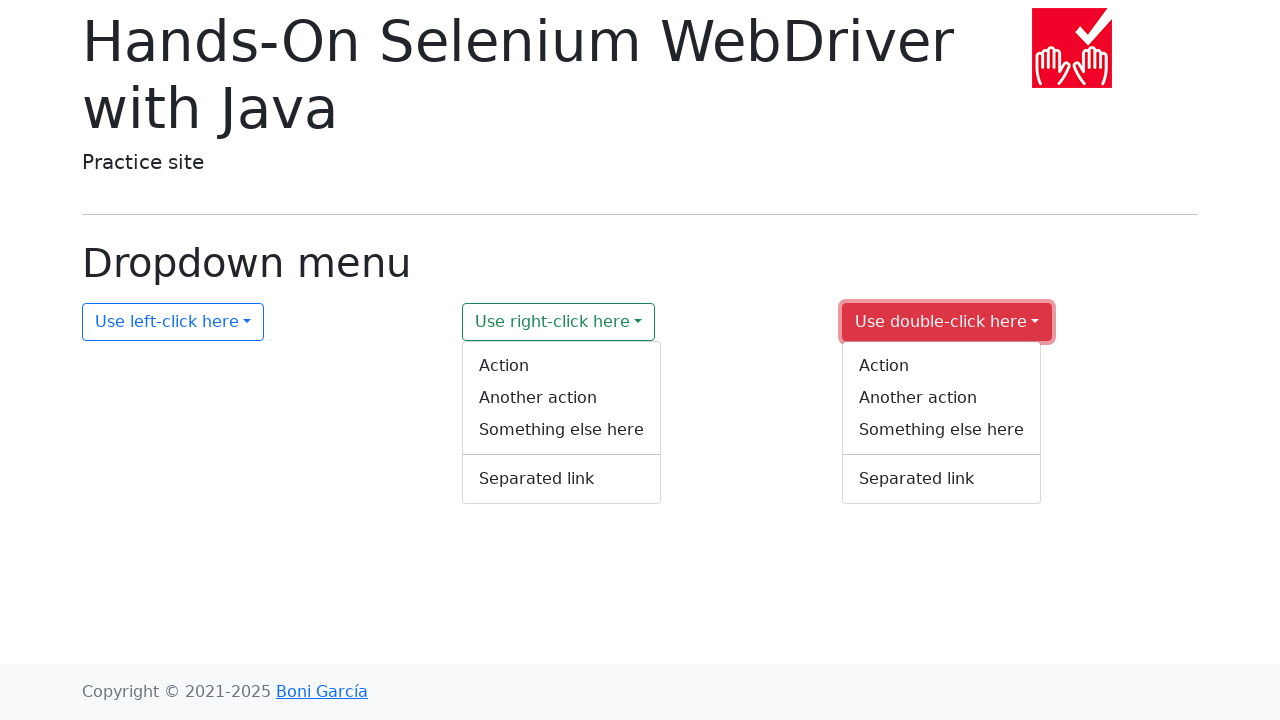

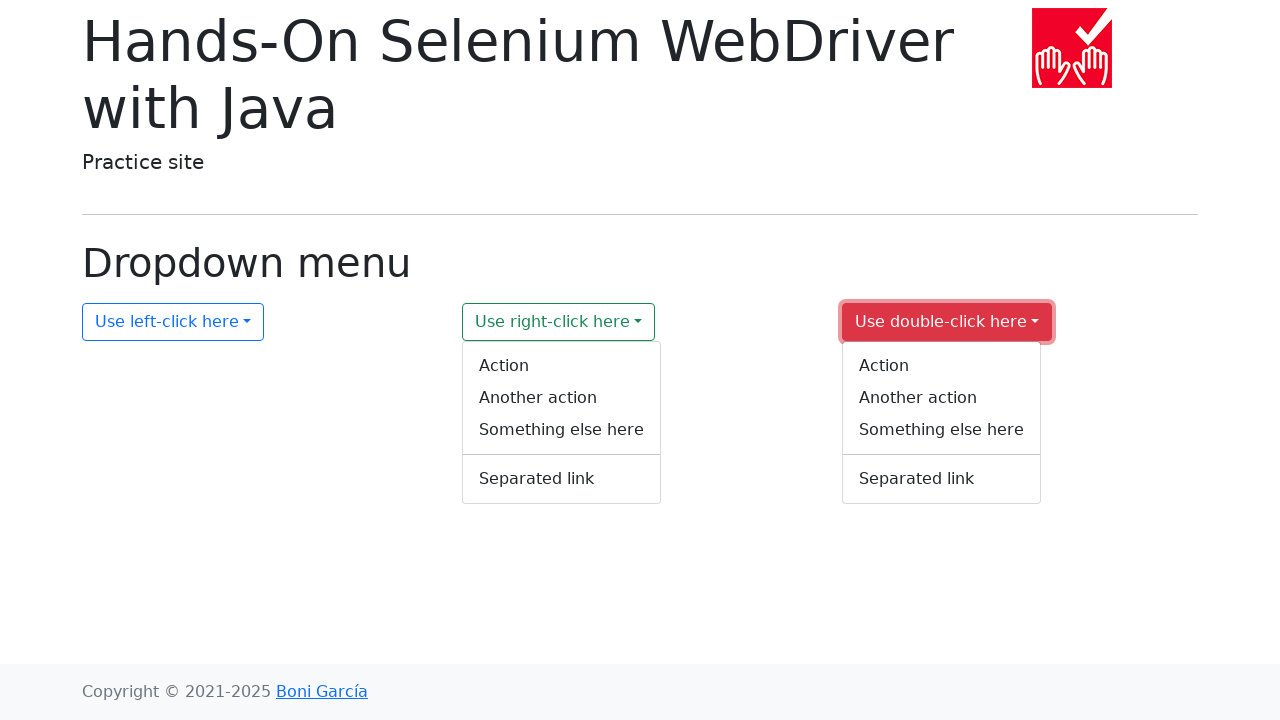